Navigates to Finviz stock quote page for ADBE and waits for the chart to load.

Starting URL: https://finviz.com/quote.ashx?t=ADBE&p=d

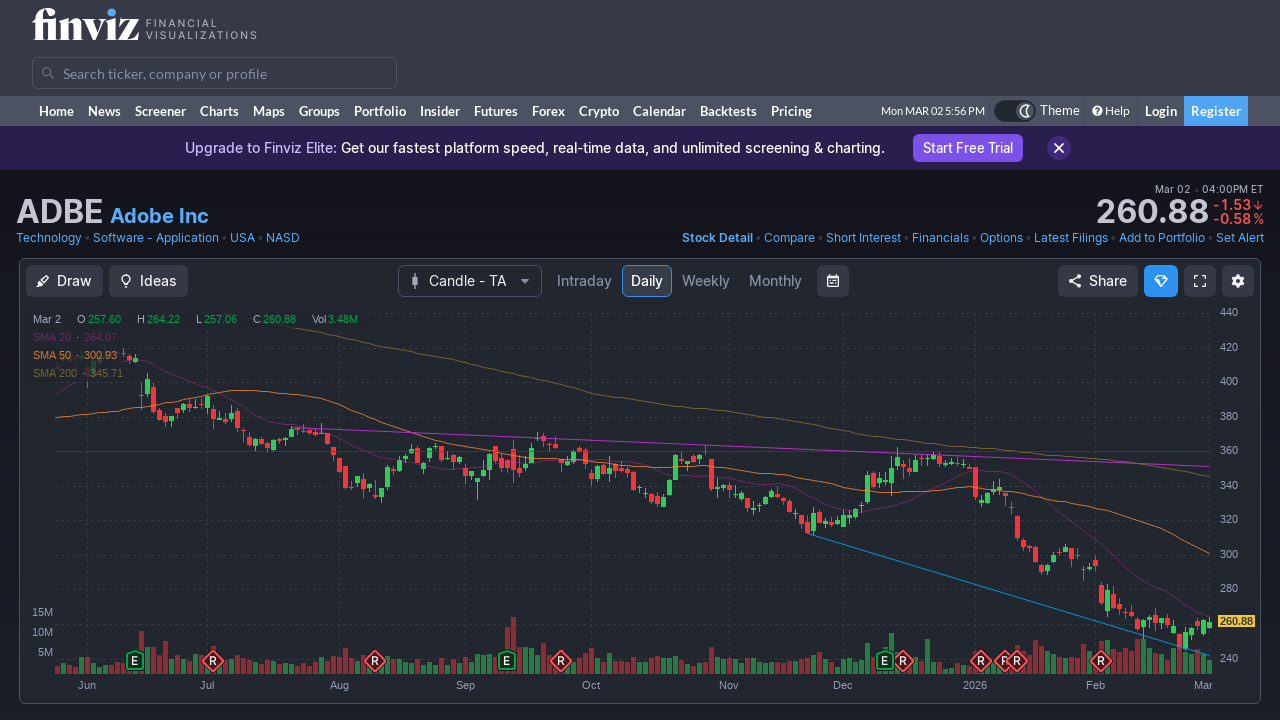

Set viewport to 1920x1920 for financial data display
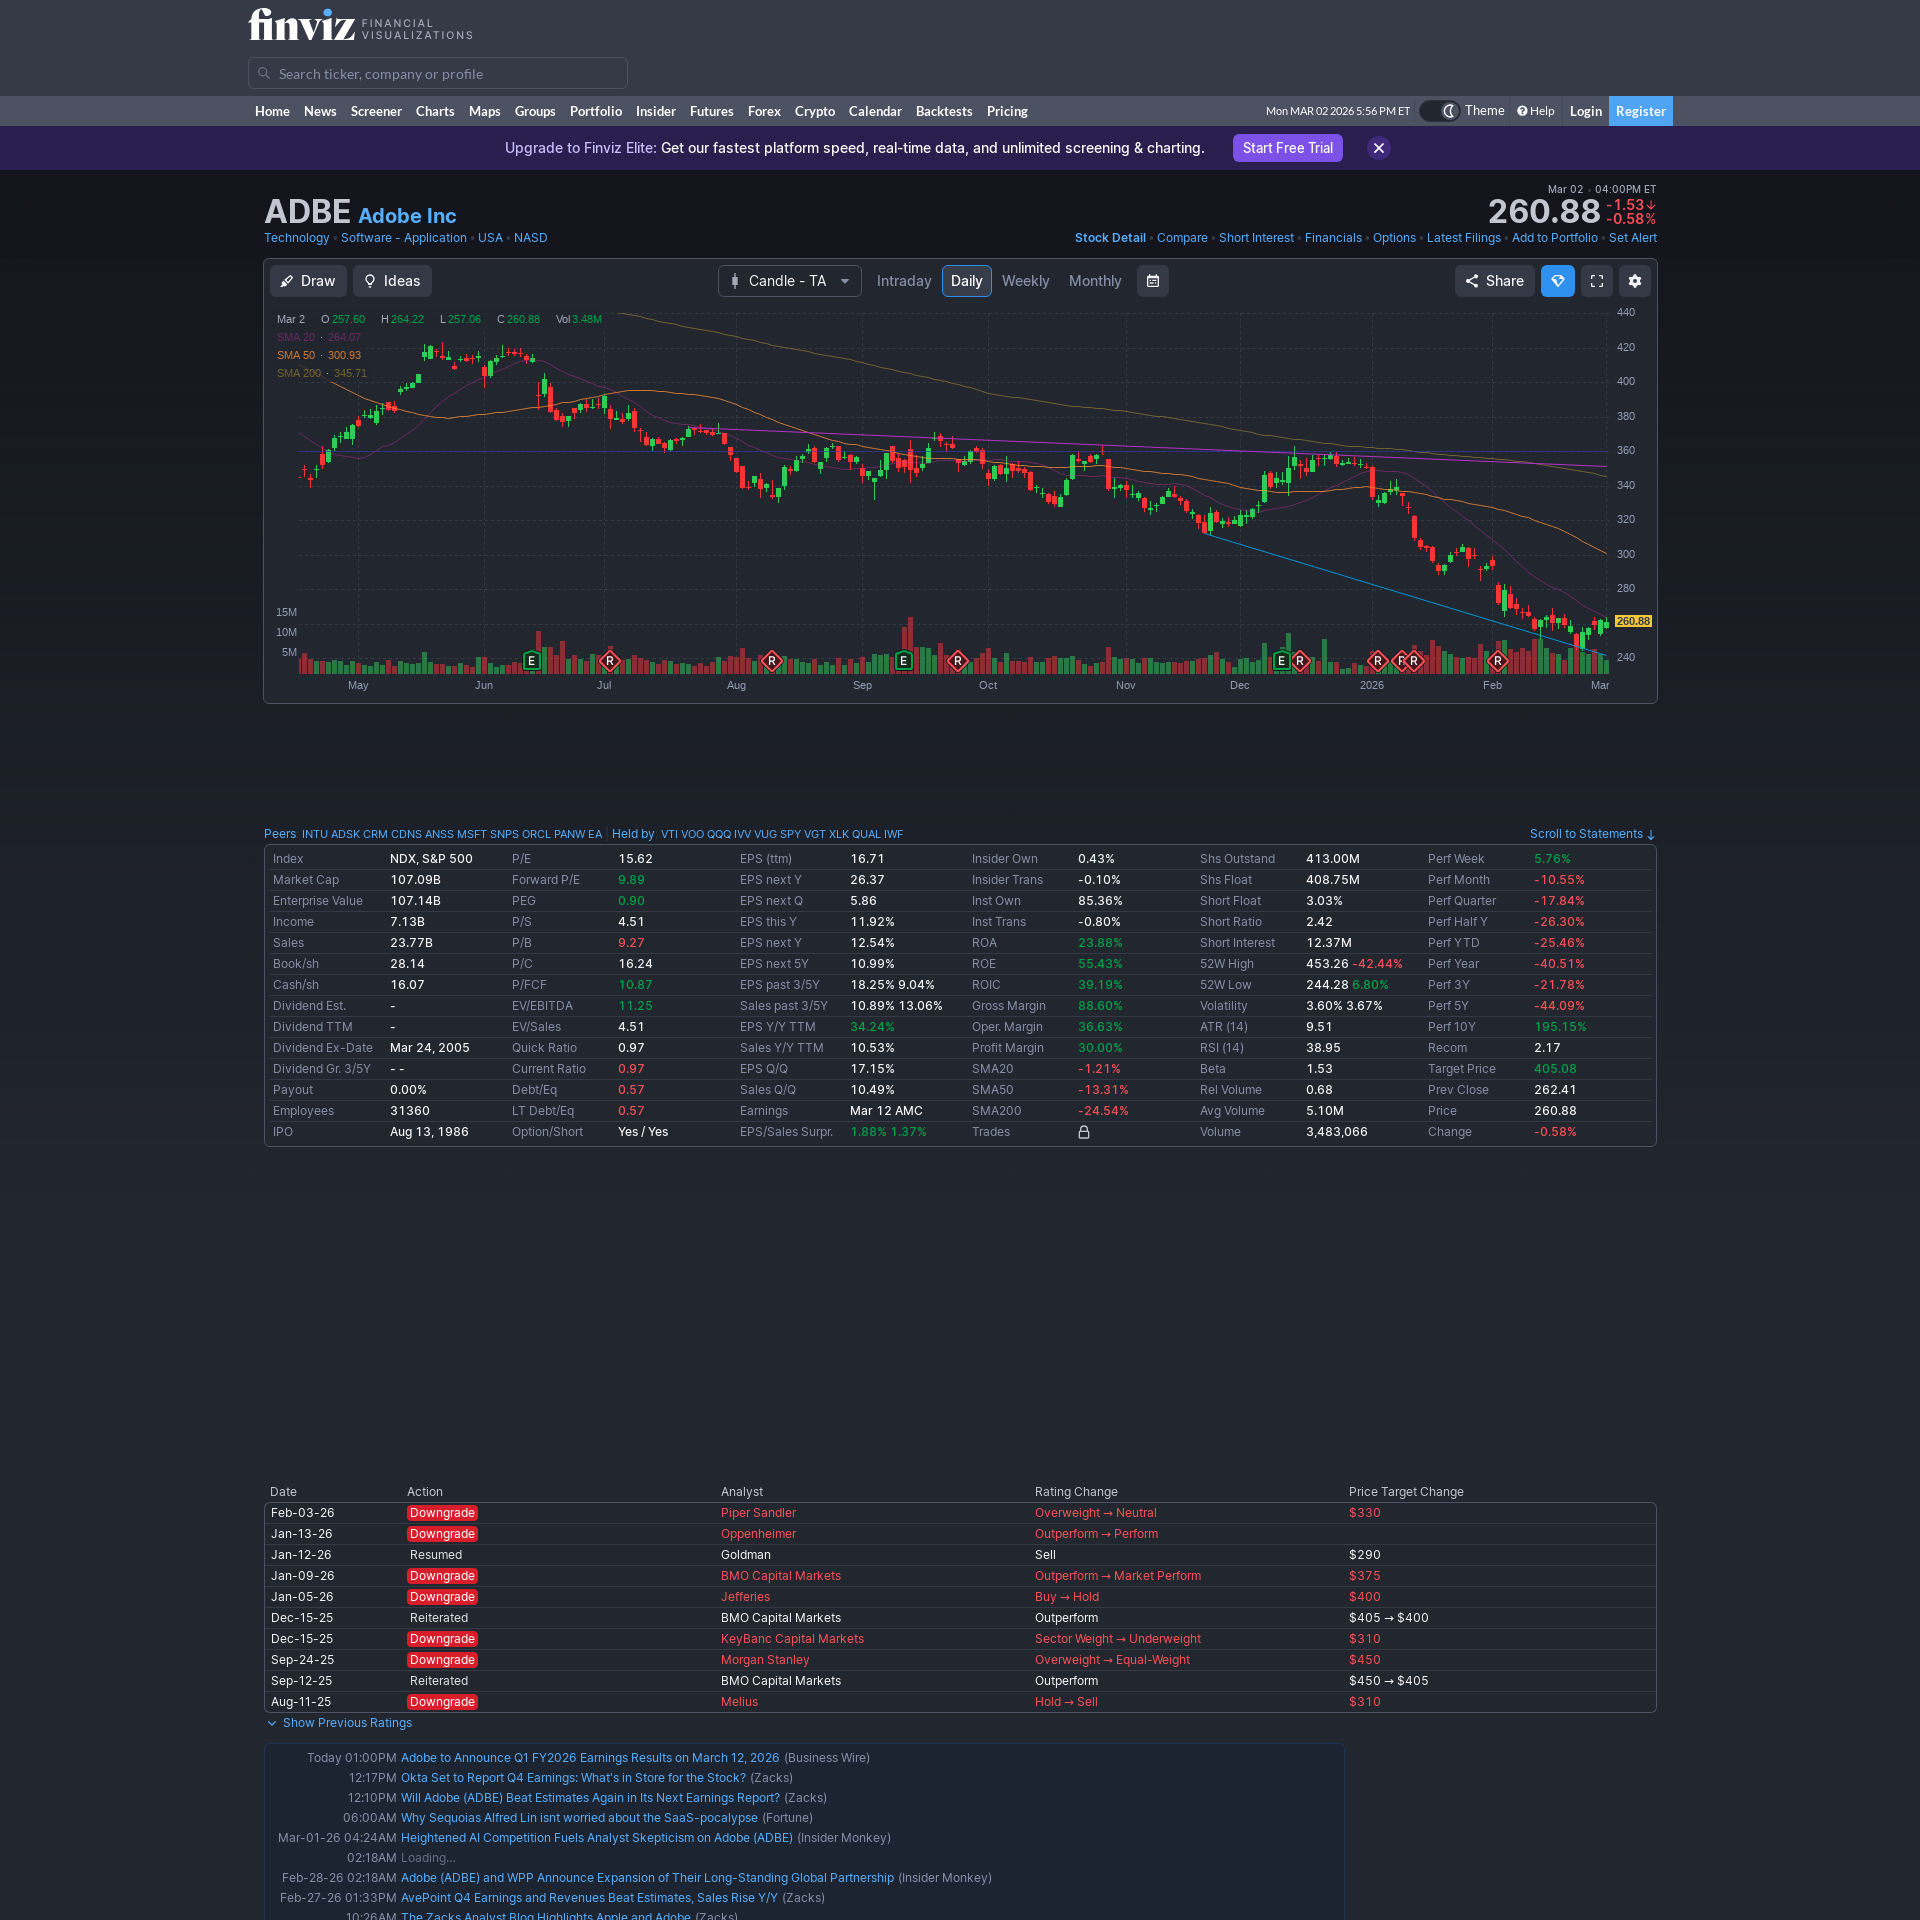

Chart loaded on Finviz ADBE stock quote page
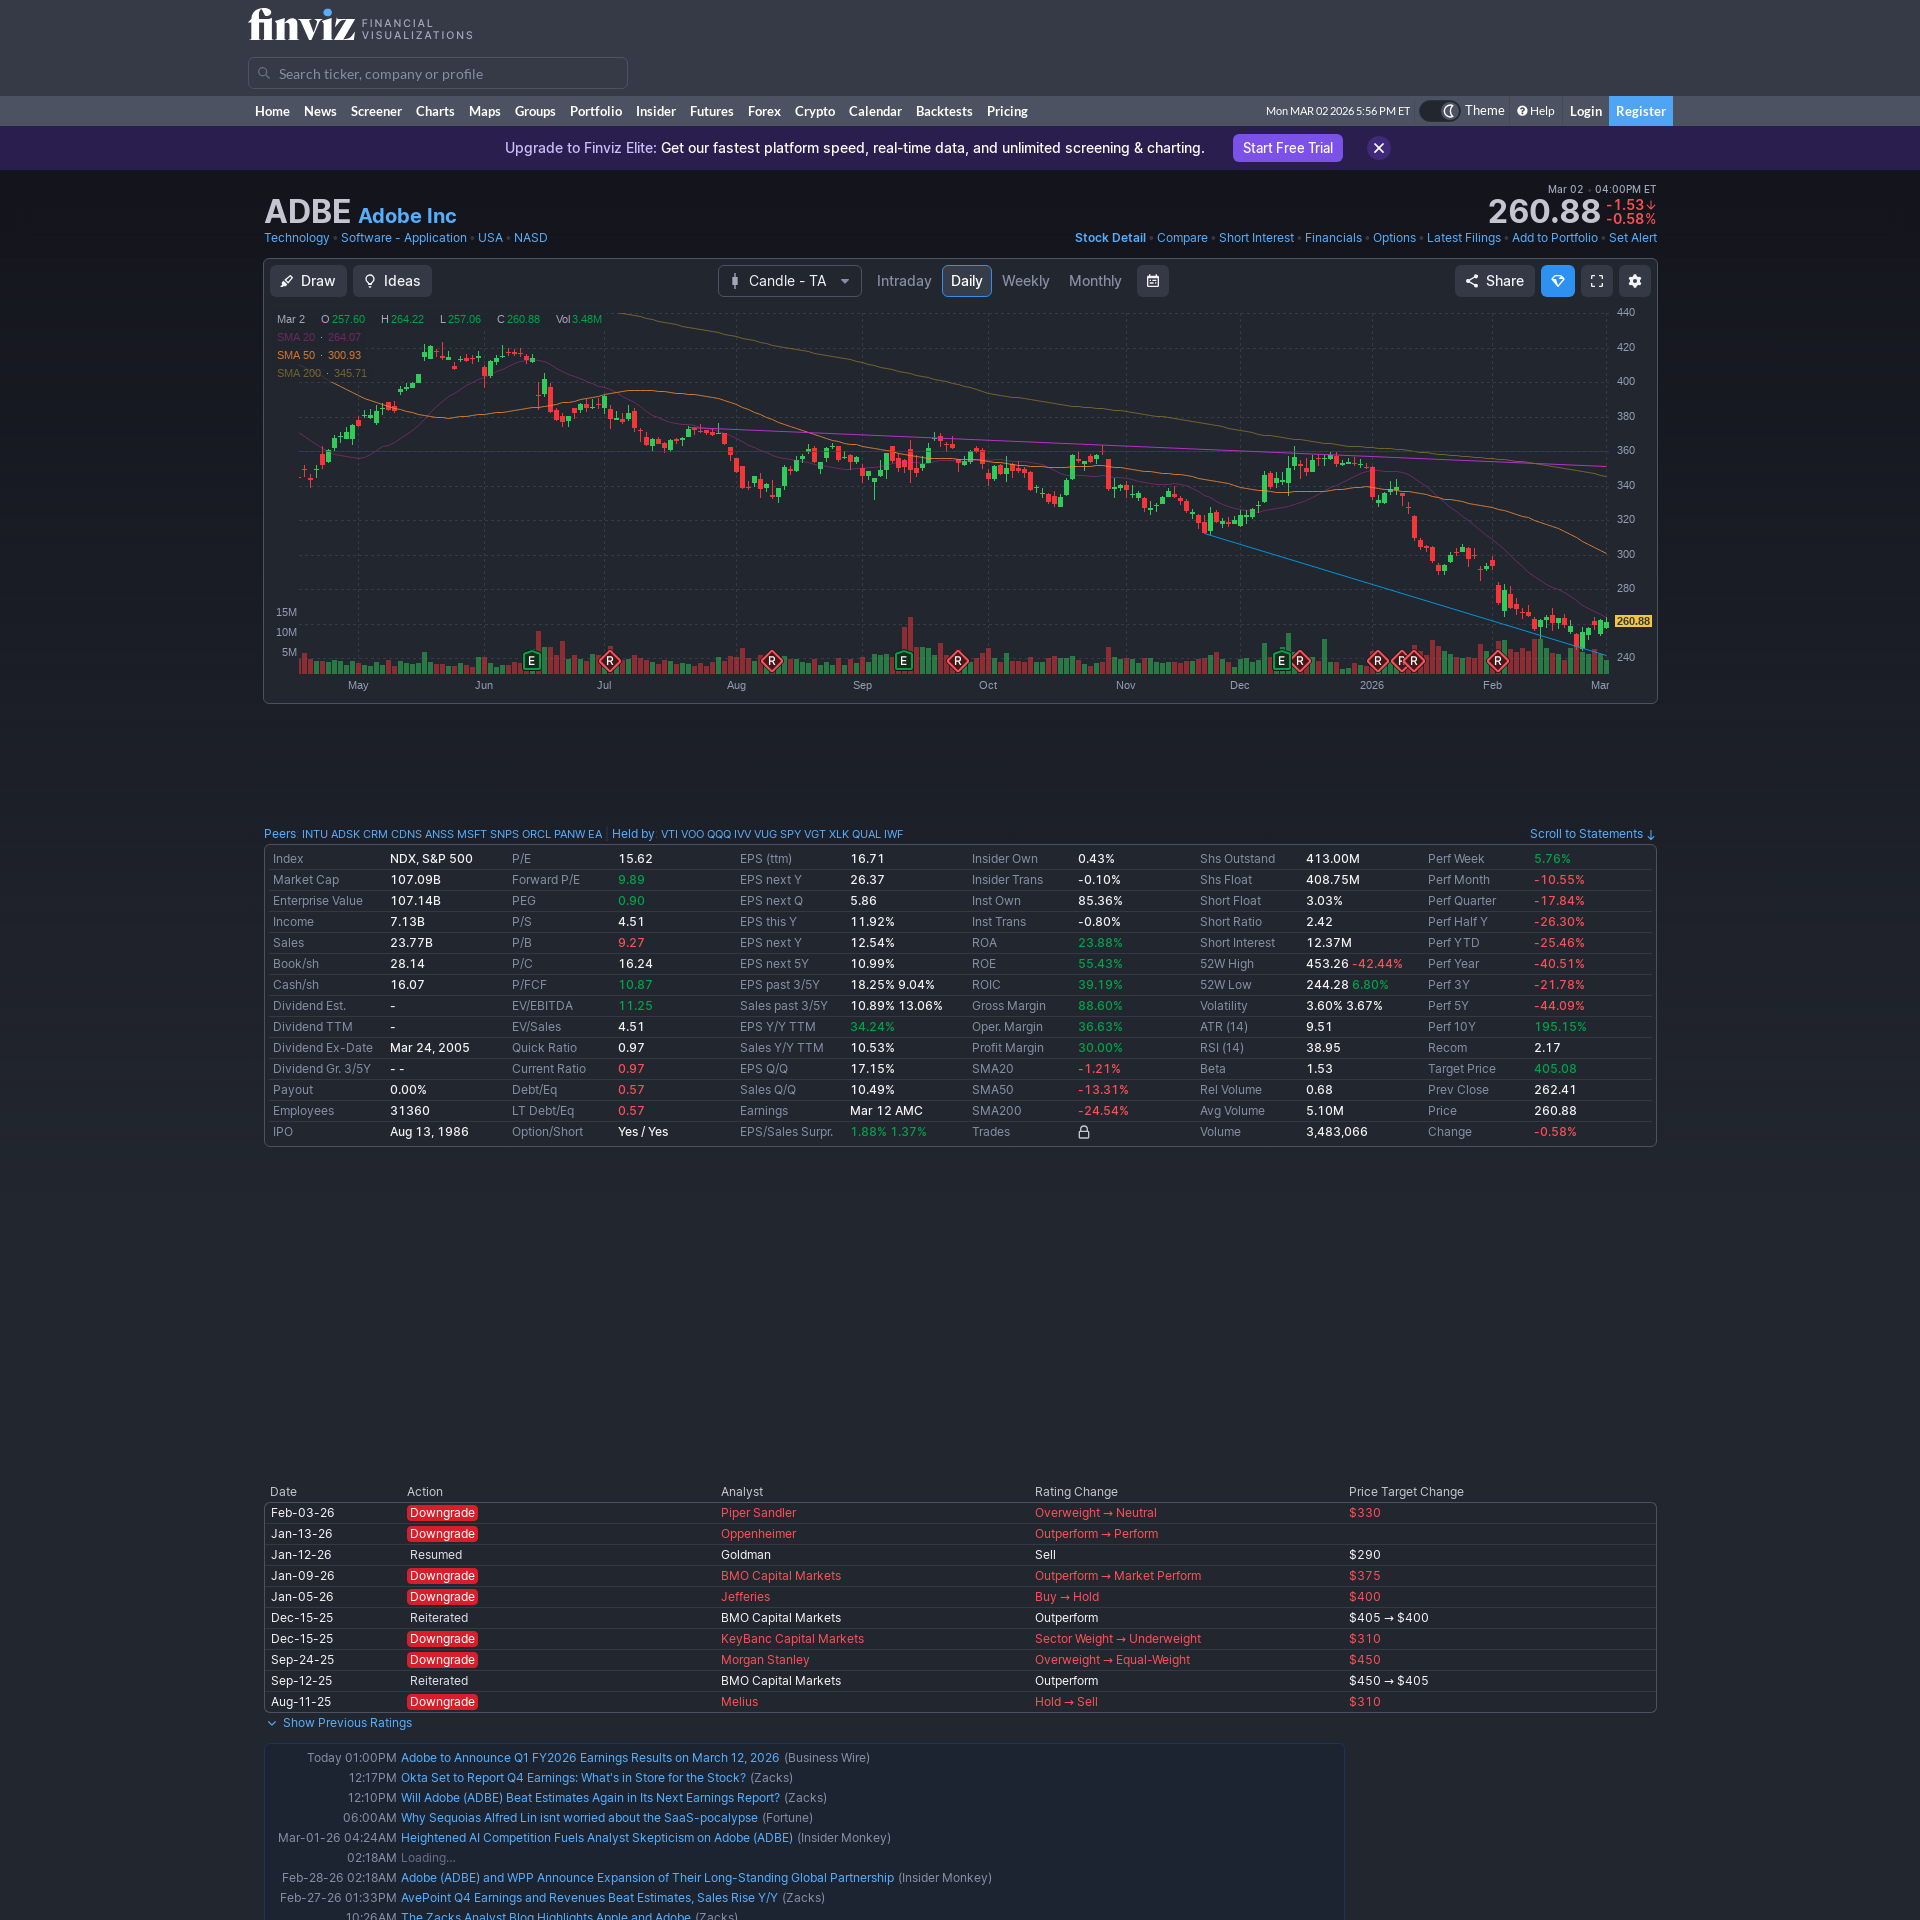

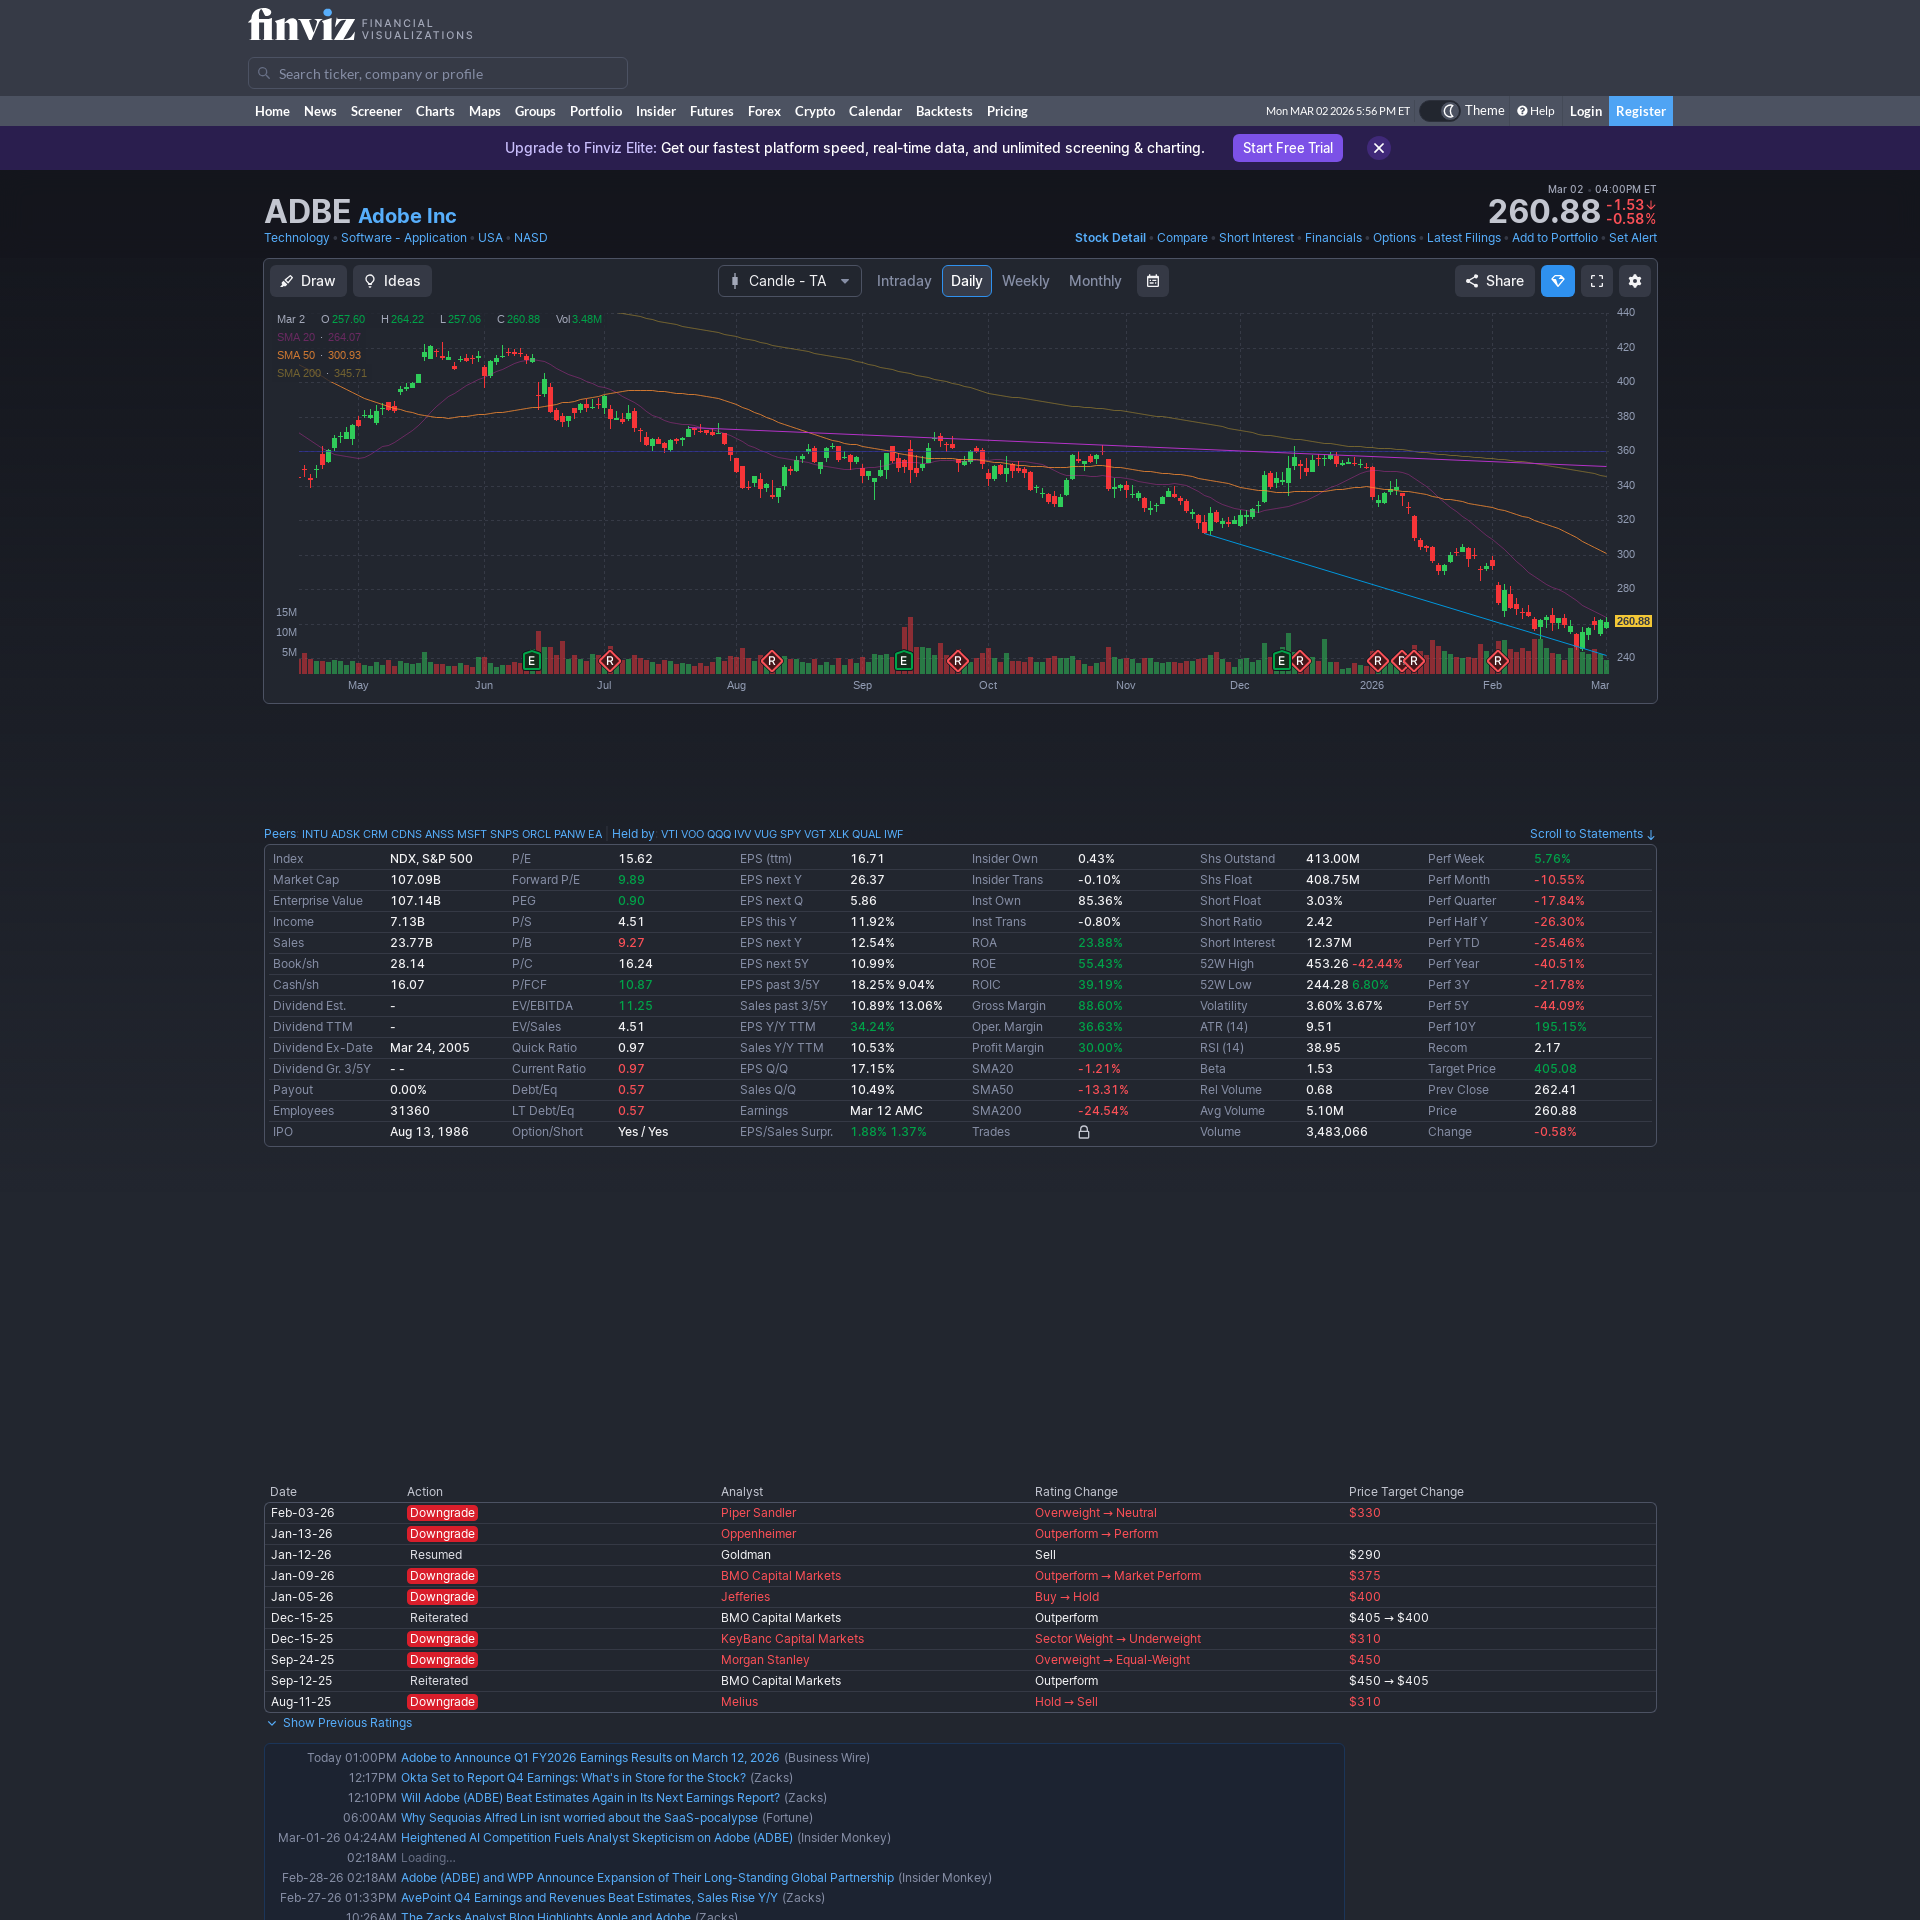